Tests the second FAQ accordion item about ordering multiple scooters by expanding it and verifying the answer text.

Starting URL: https://qa-scooter.praktikum-services.ru/

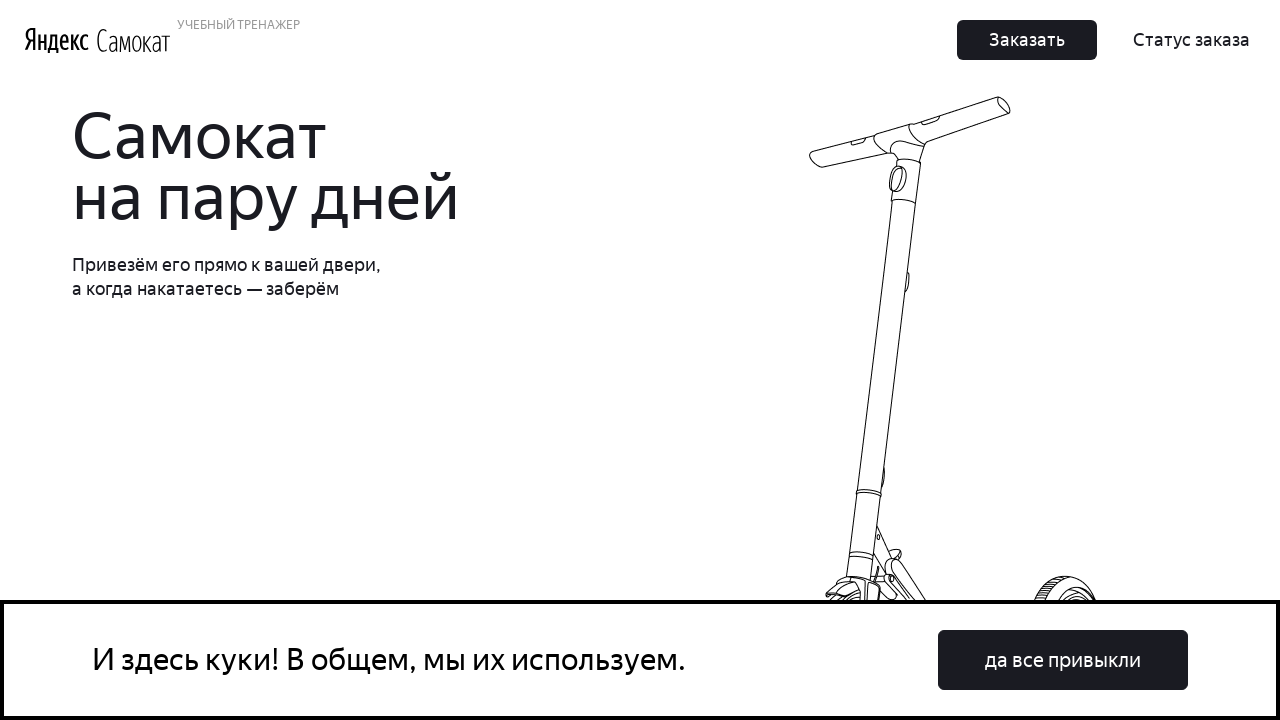

Scrolled to second FAQ accordion heading
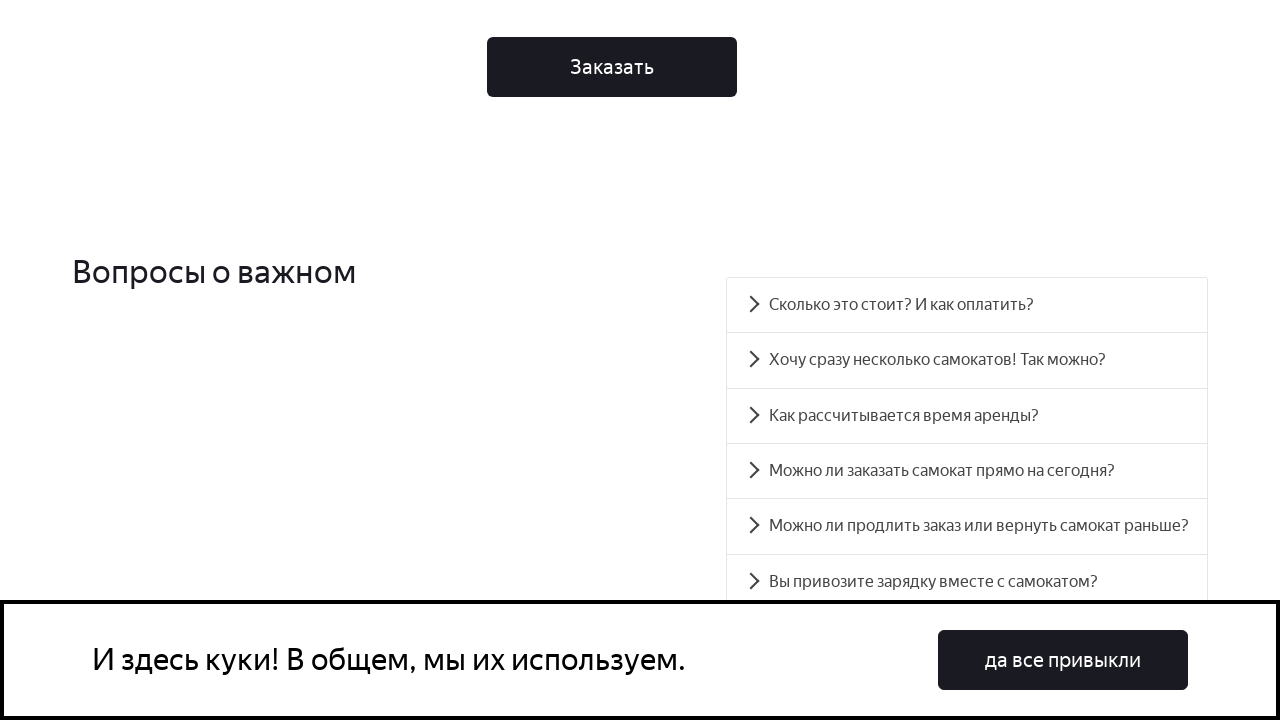

Clicked second FAQ accordion heading to expand it at (967, 360) on #accordion__heading-1
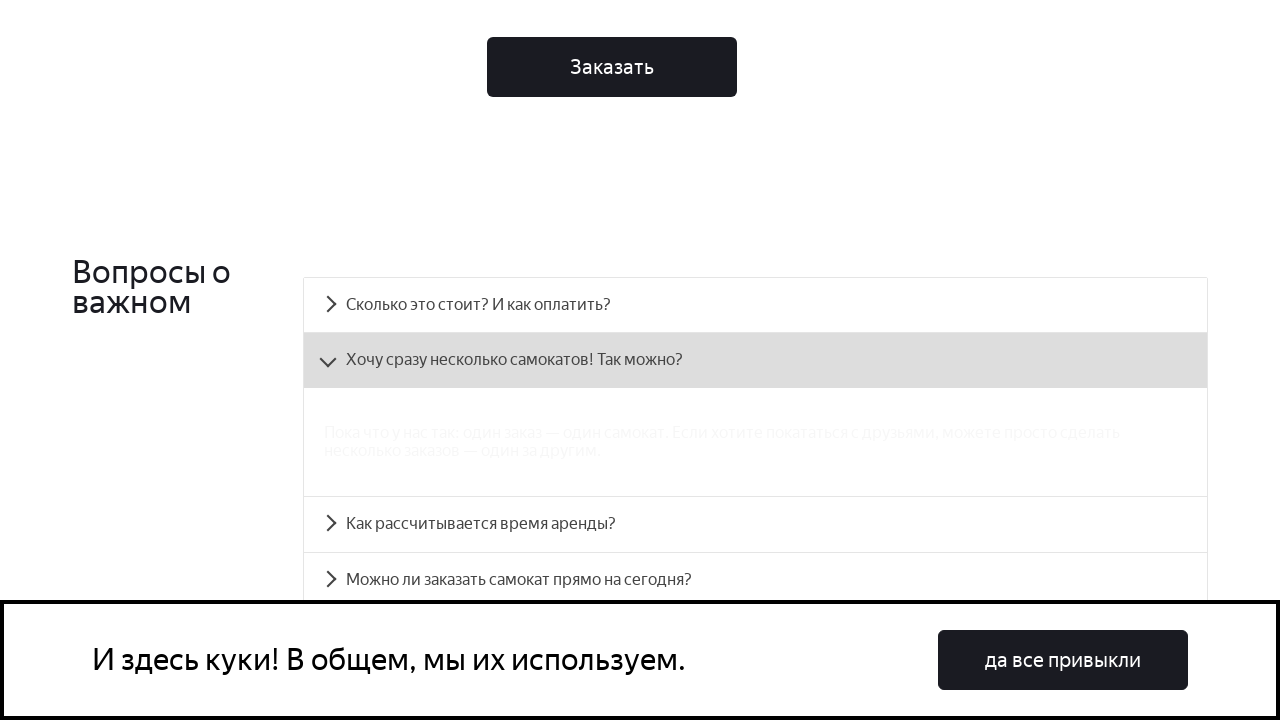

Accordion answer panel became visible
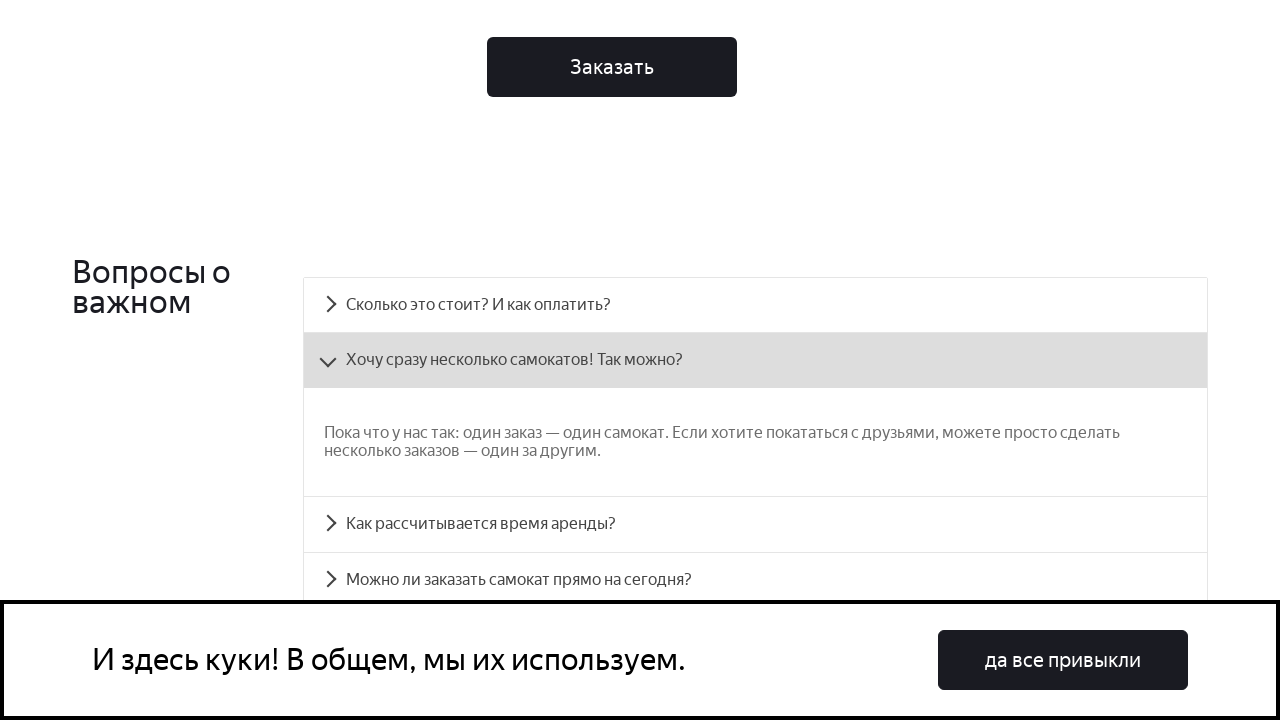

Retrieved answer text from accordion panel
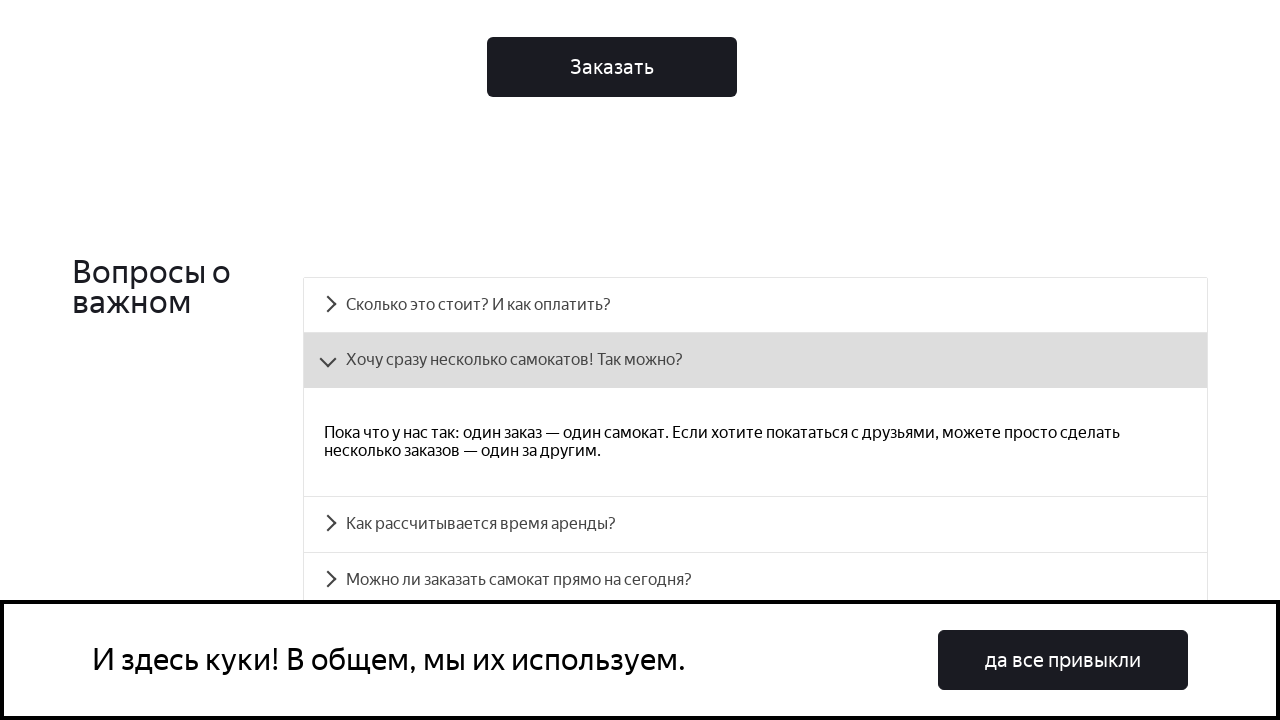

Verified that answer text contains 'один заказ — один самокат'
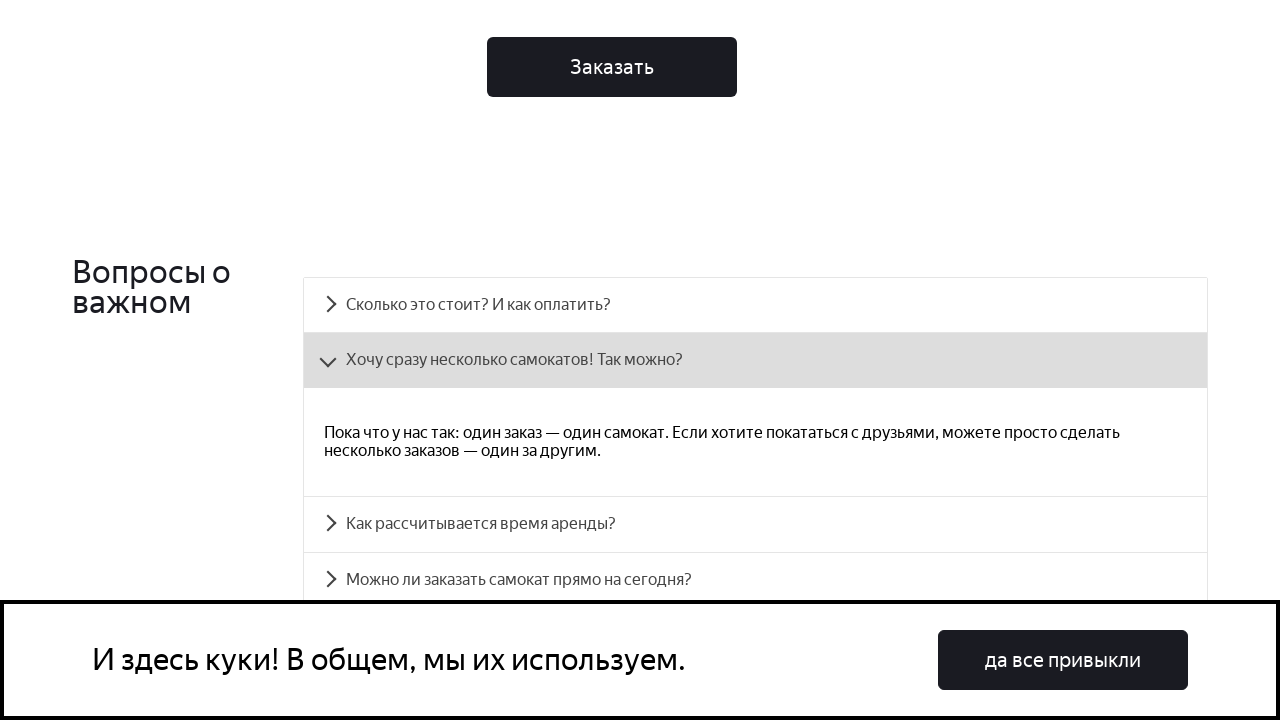

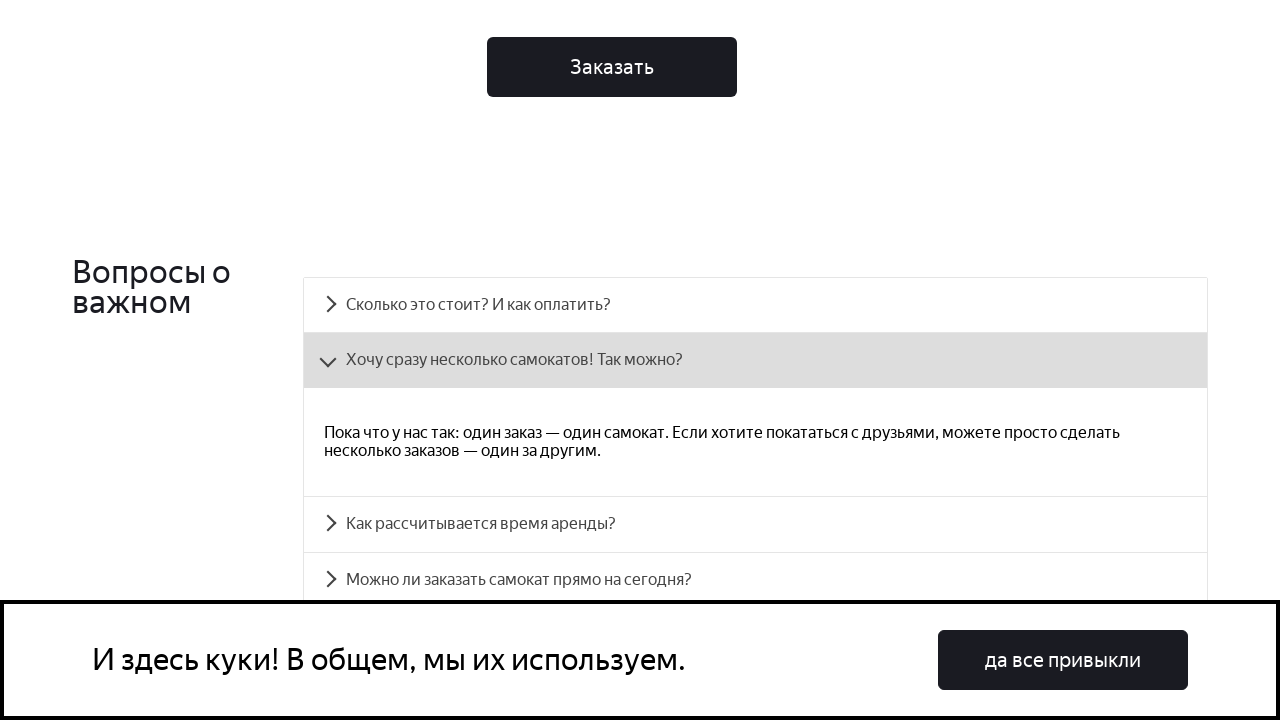